Tests a self-registration flow for a primary care patient registration portal, filling in personal information including name, health number, and date of birth, then proceeding through the registration steps.

Starting URL: https://healthbc--hlthbcuatx.sandbox.my.site.com/primarycarepatientregistration/s/

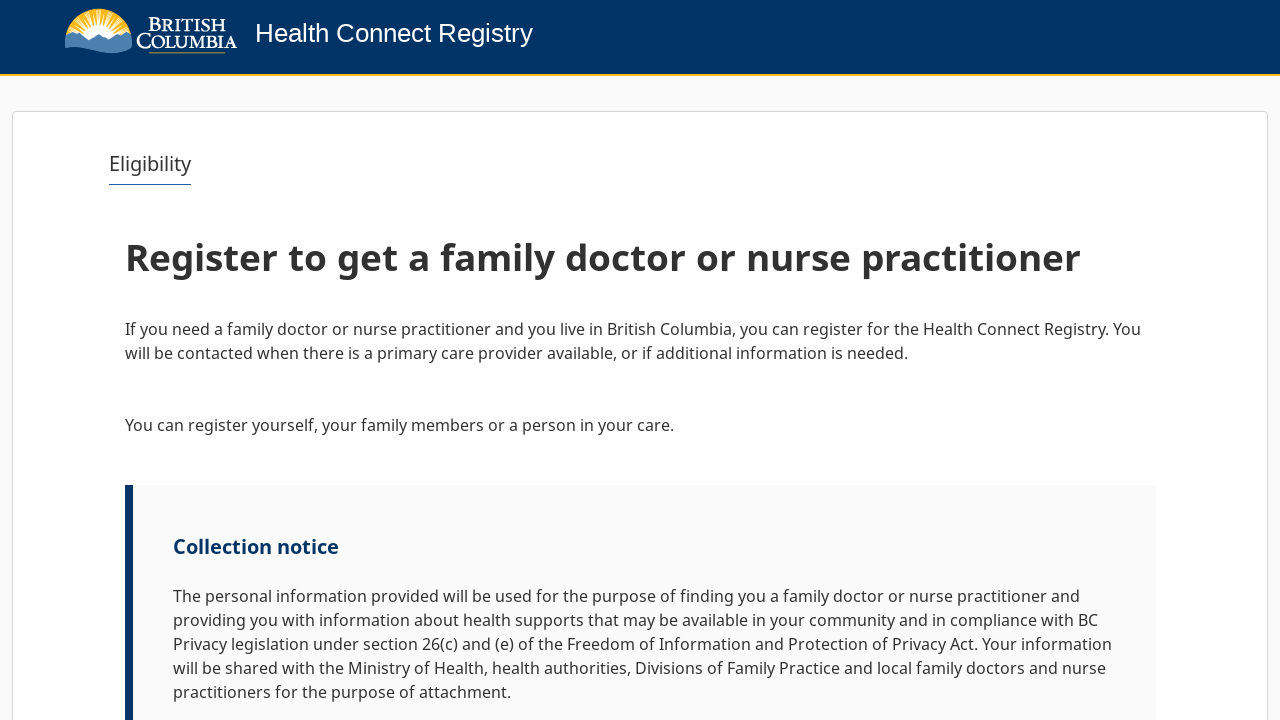

Clicked Next button to start registration at (1092, 660) on internal:role=button[name="Next"i]
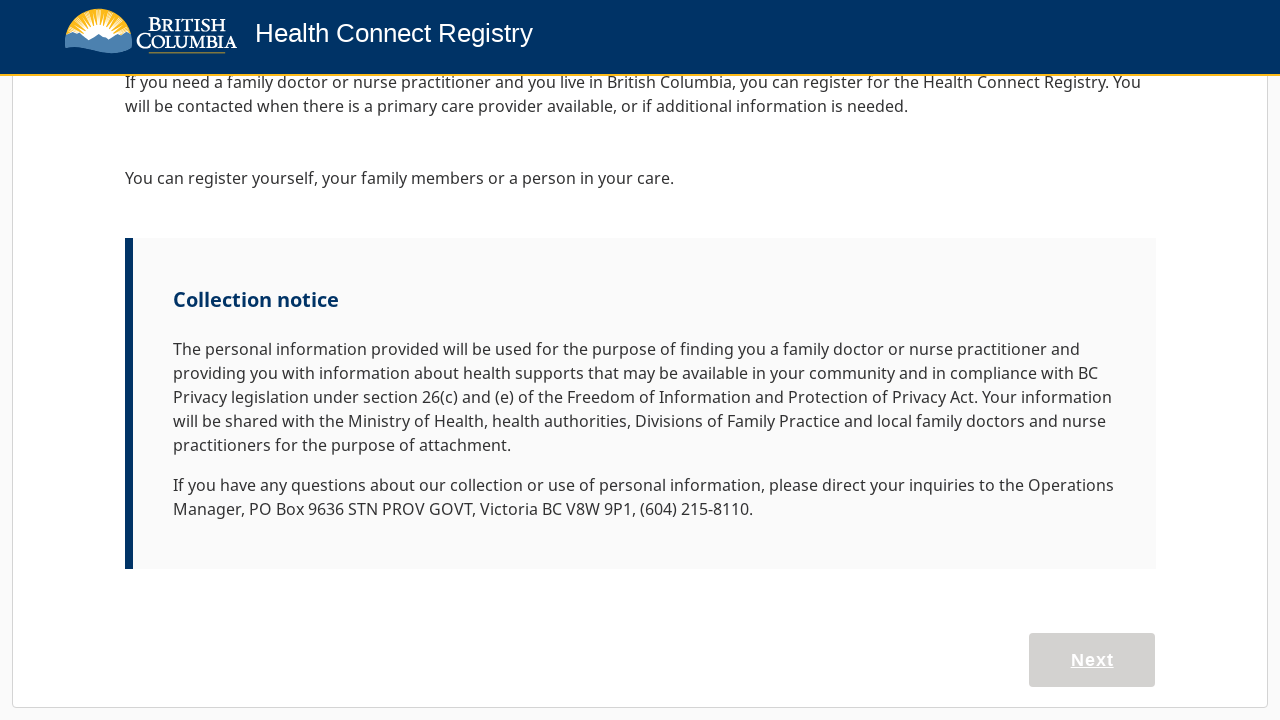

Selected 'Register myself or my family' option at (380, 611) on internal:role=button[name="Register myself or my family"i]
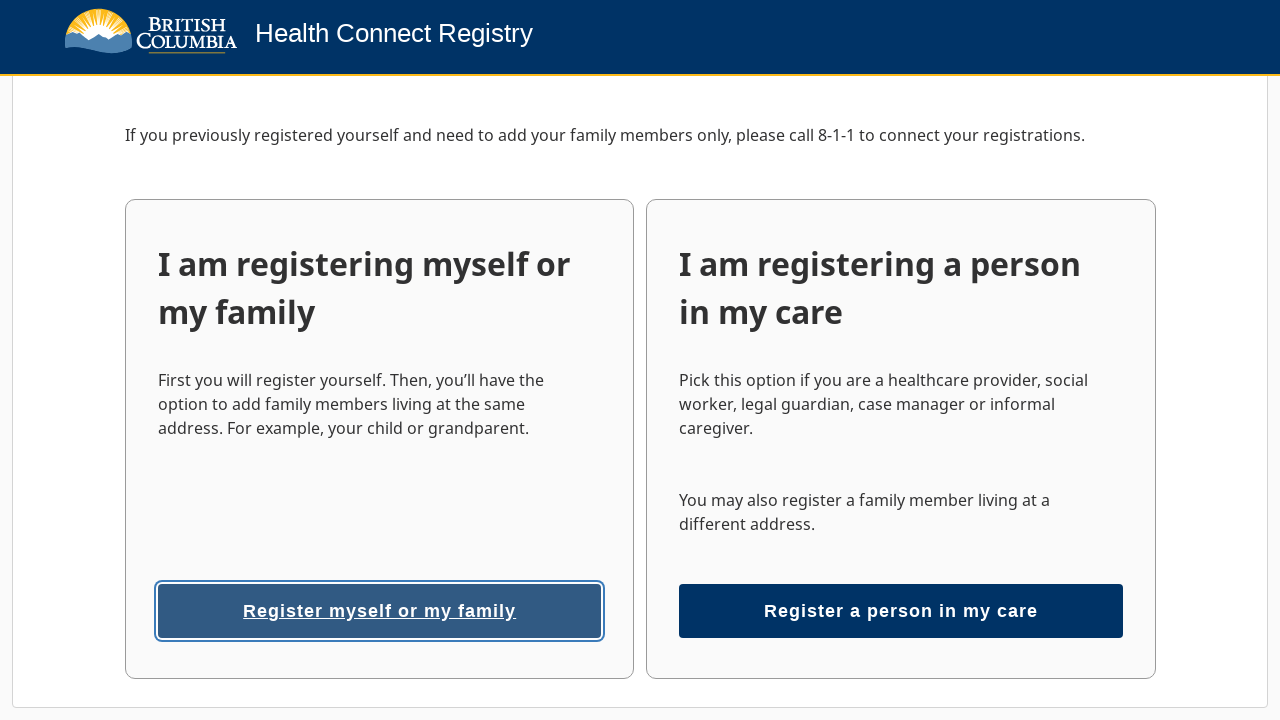

Clicked on first name field at (393, 704) on internal:label="First name"s
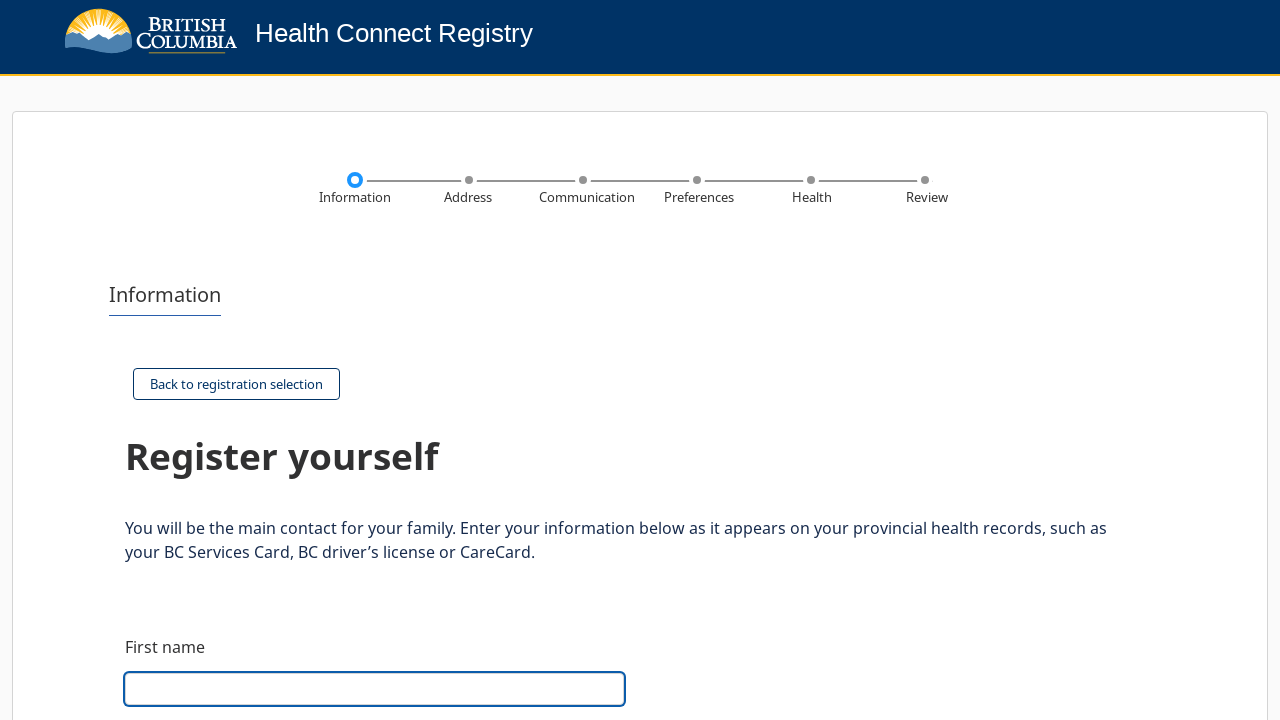

Filled first name field with 'Silas' on internal:label="First name"s
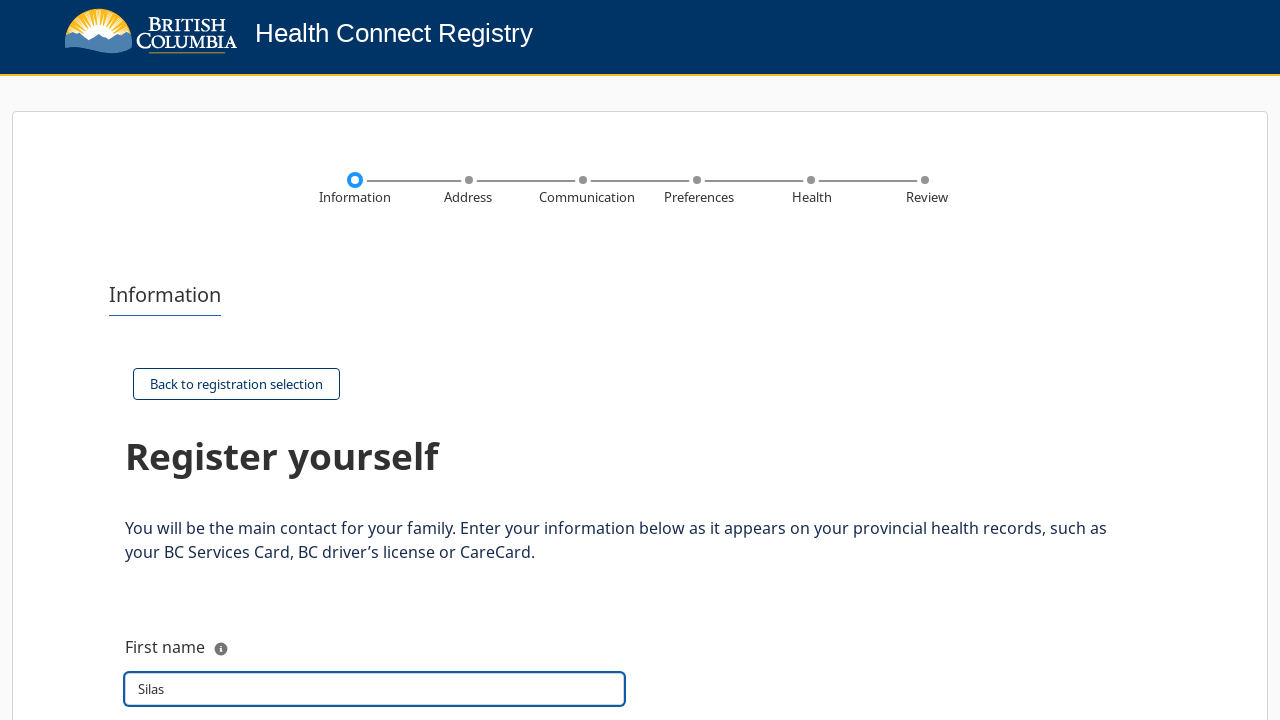

Clicked on last name field at (375, 361) on internal:label="Last name"s
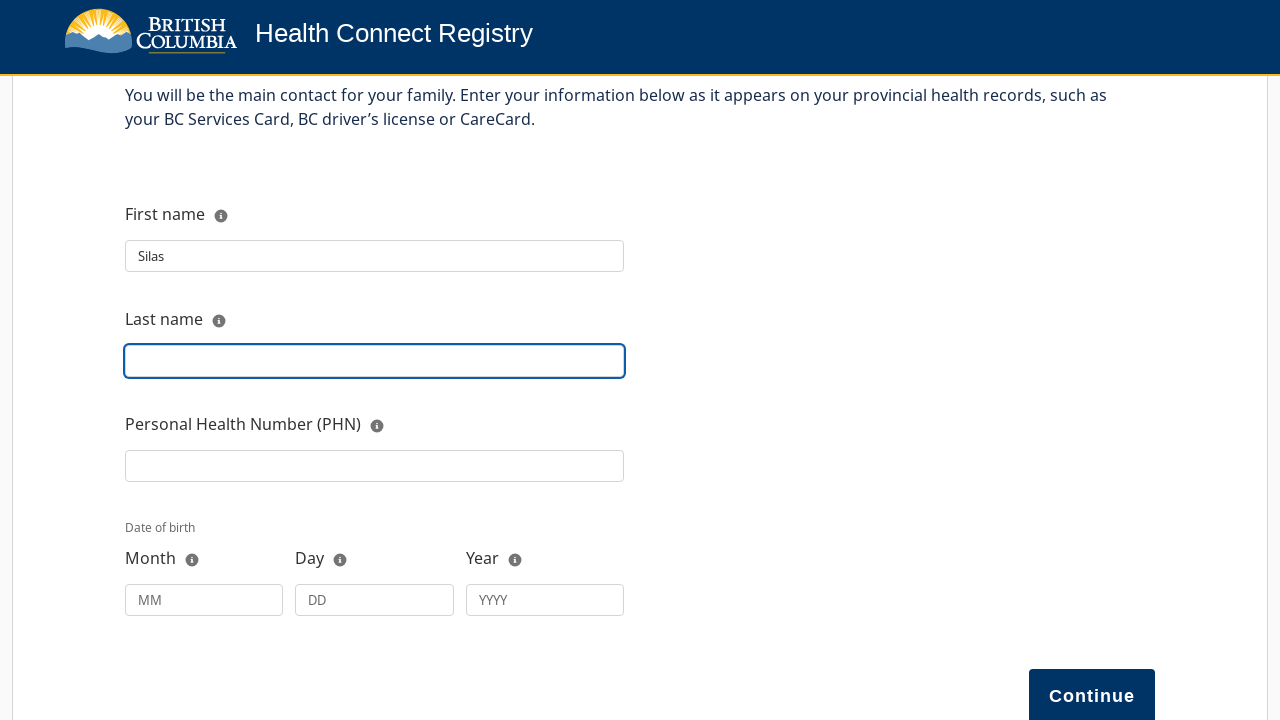

Filled last name field with 'Cherry' on internal:label="Last name"s
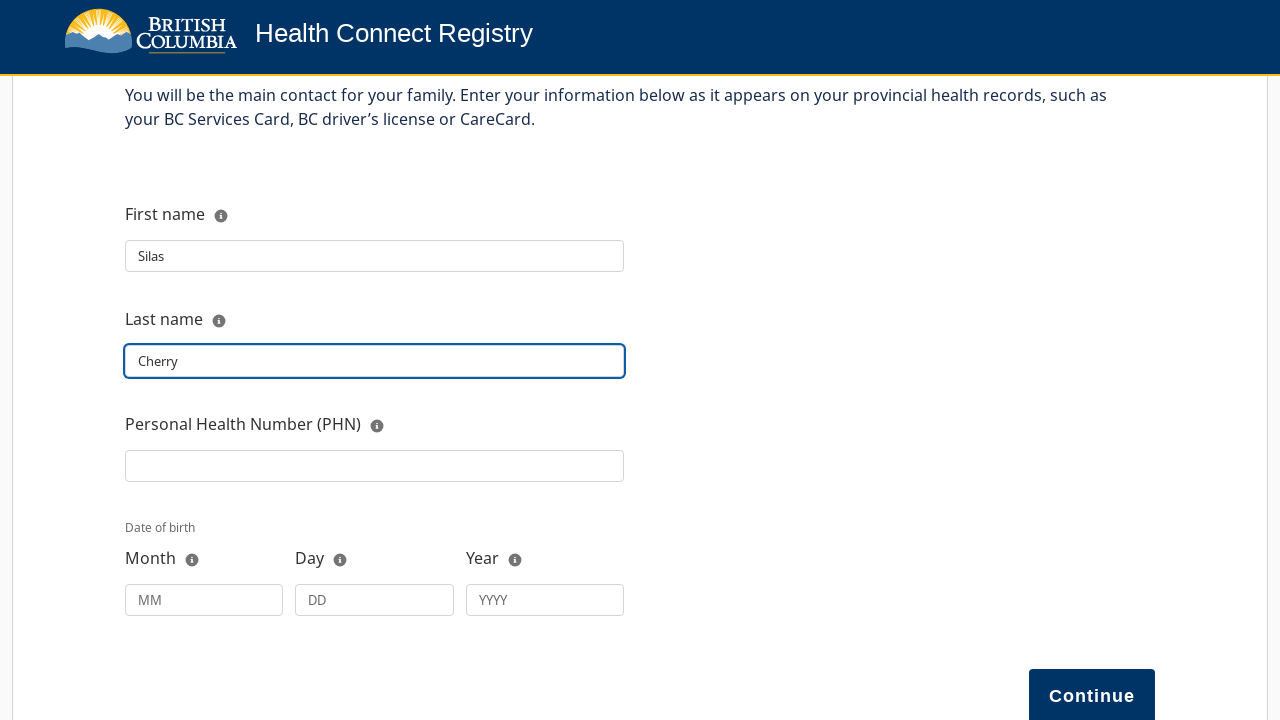

Clicked on Personal Health Number field at (375, 466) on internal:label="Personal Health Number (PHN)"s
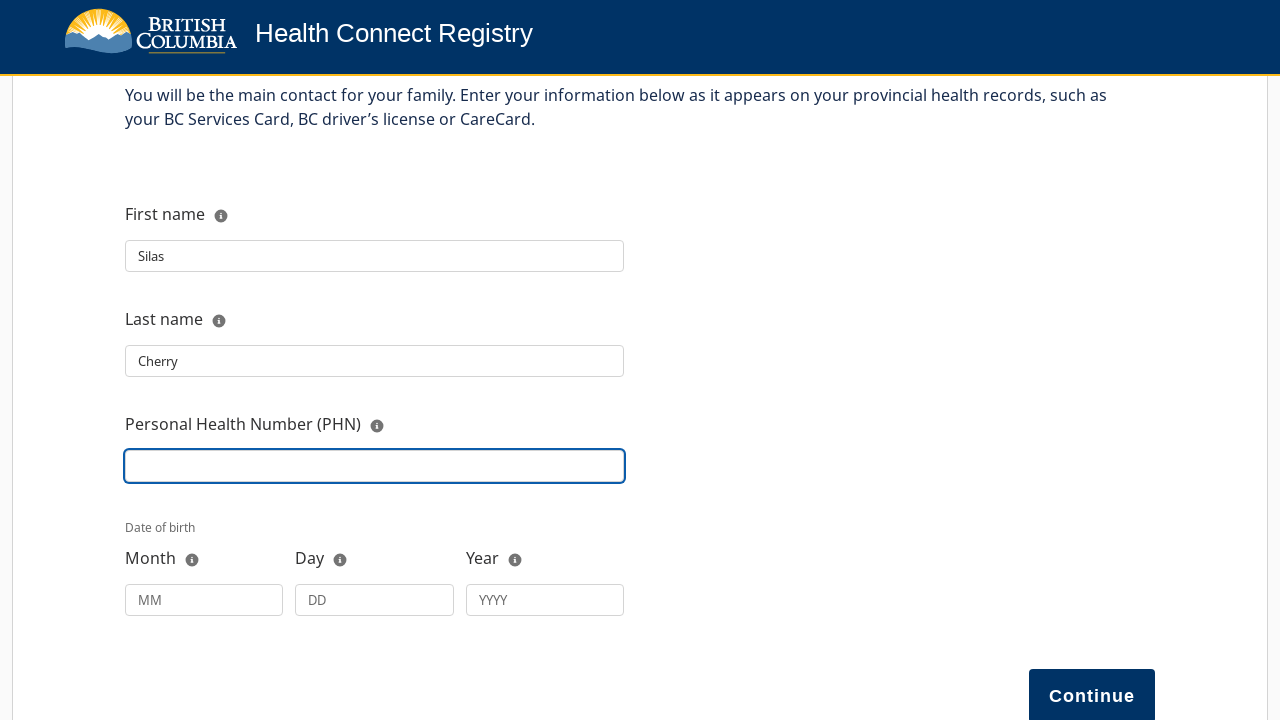

Filled Personal Health Number field with '9873010167' on internal:label="Personal Health Number (PHN)"s
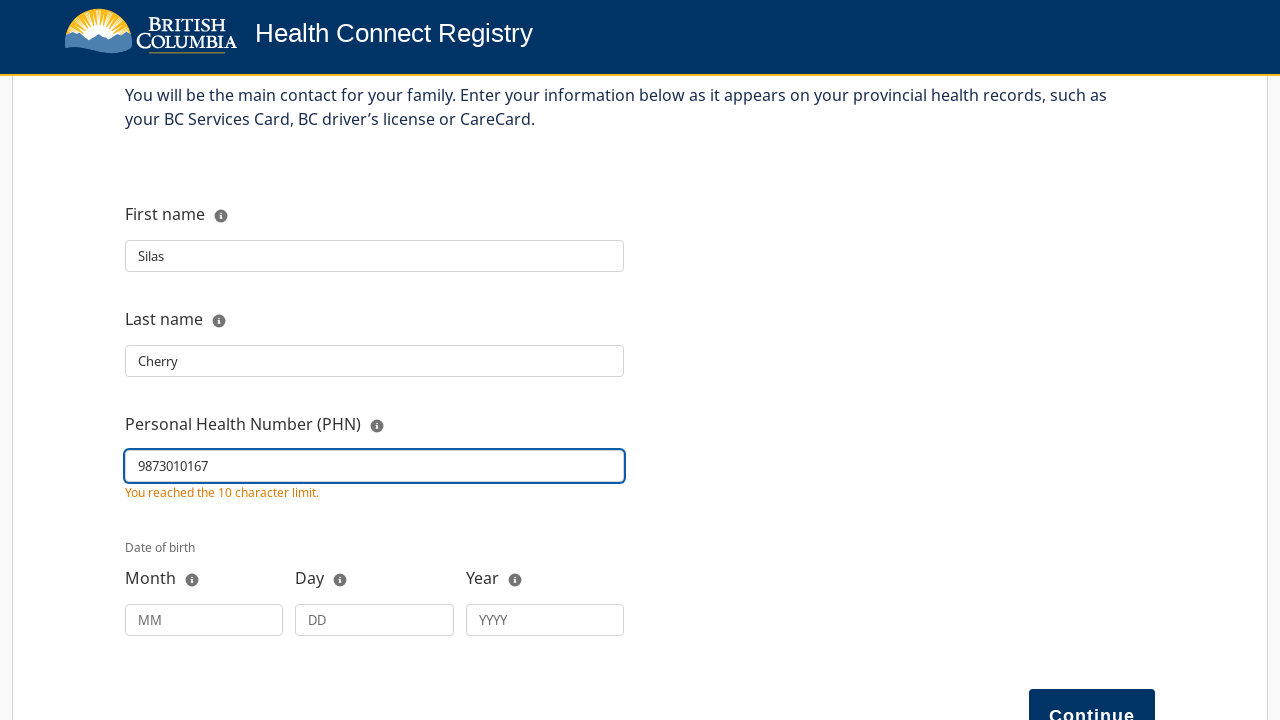

Clicked on date of birth month field at (204, 620) on internal:attr=[placeholder="MM"i]
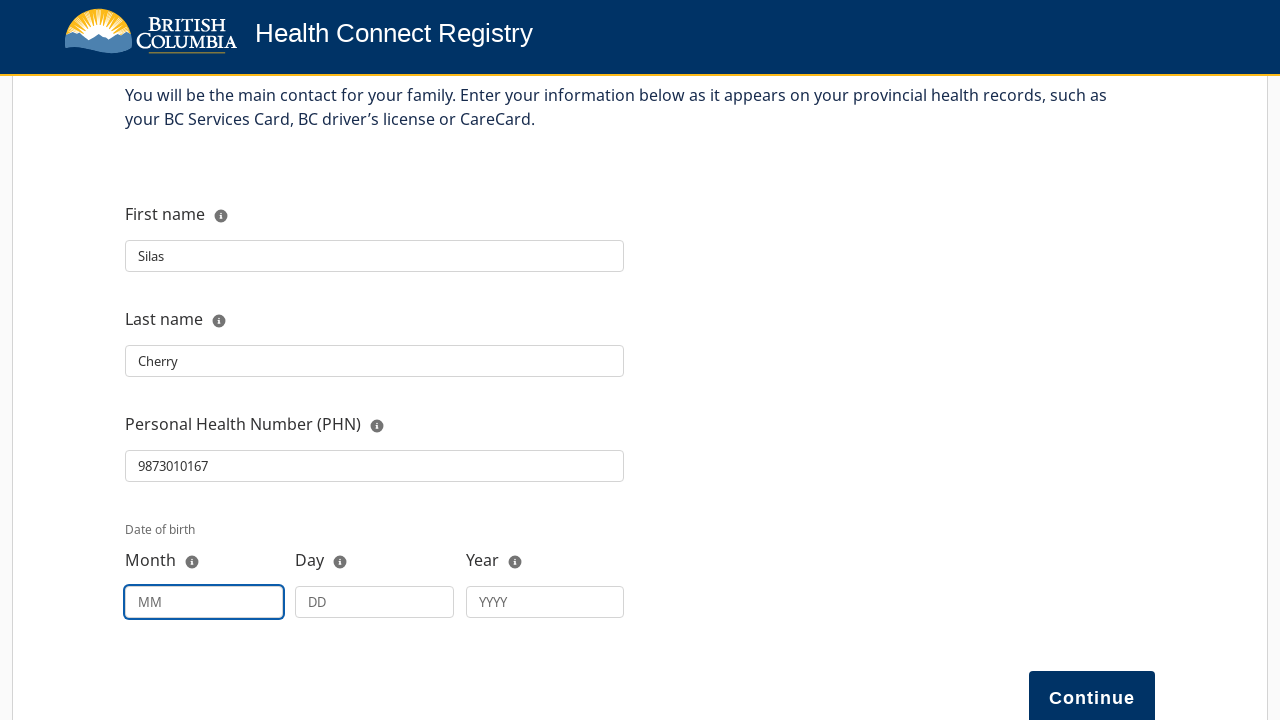

Filled date of birth month with '01' on internal:attr=[placeholder="MM"i]
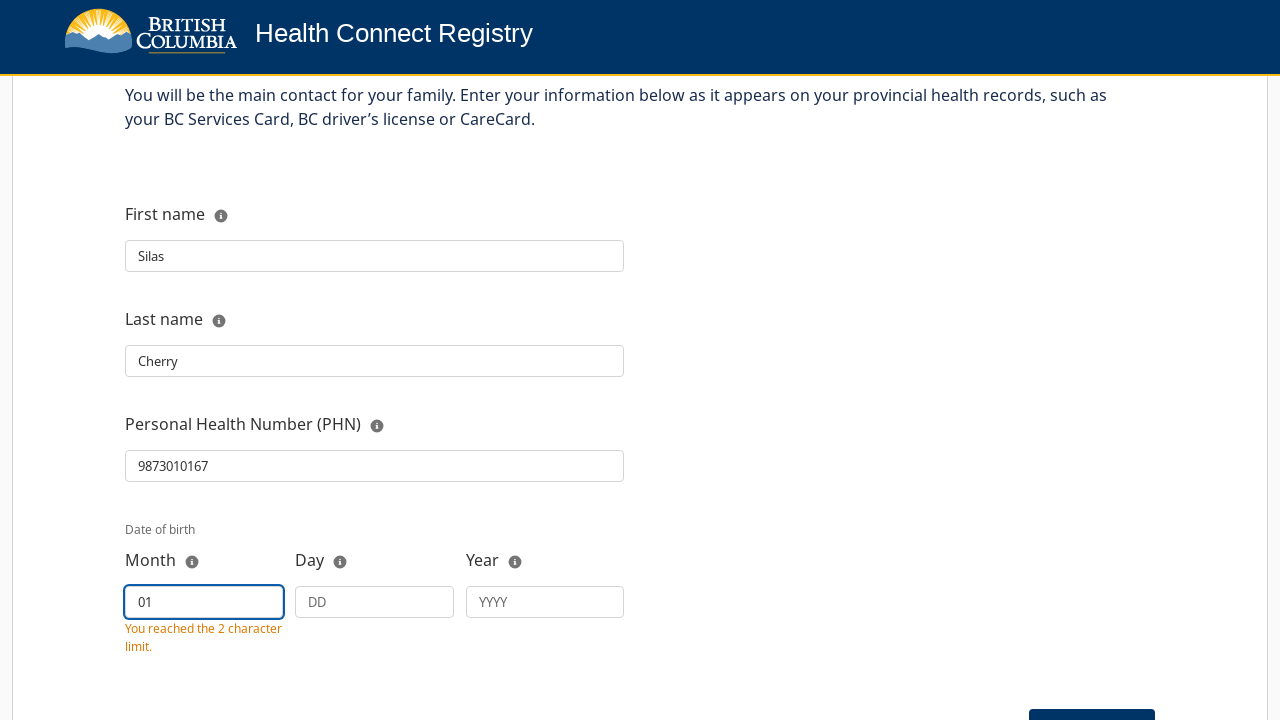

Clicked on date of birth day field at (375, 602) on internal:attr=[placeholder="DD"i]
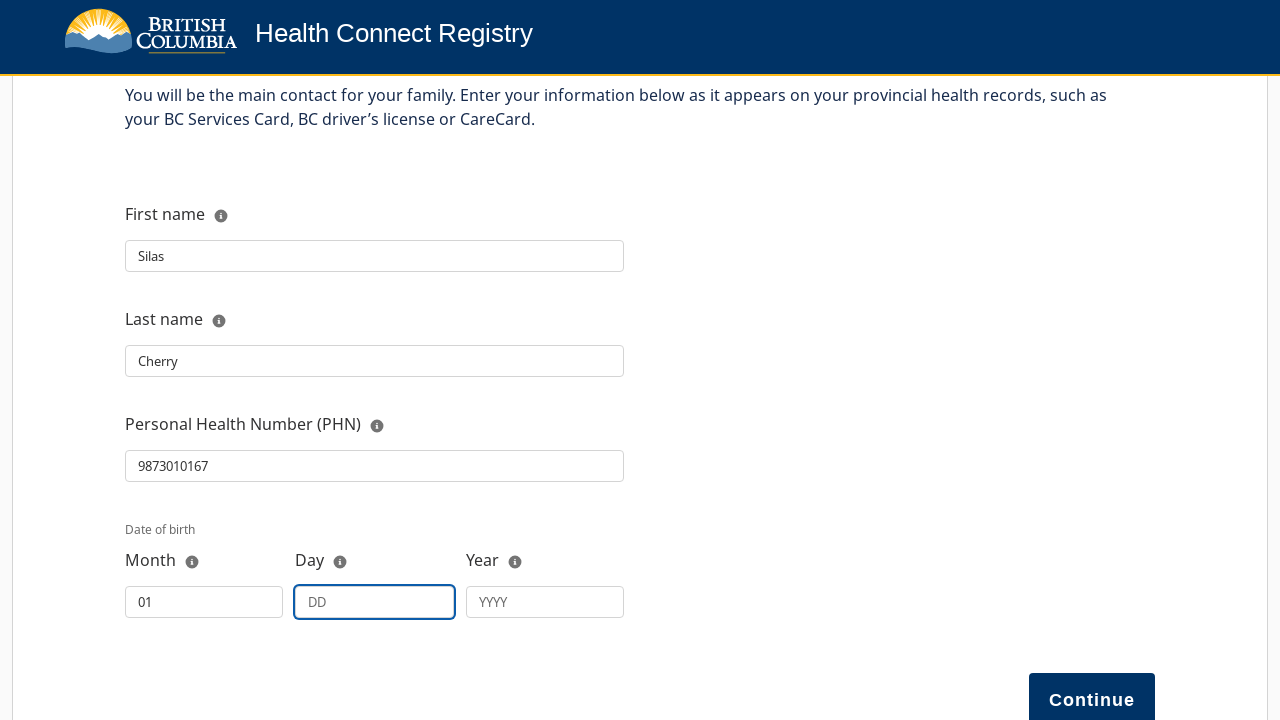

Filled date of birth day with '15' on internal:attr=[placeholder="DD"i]
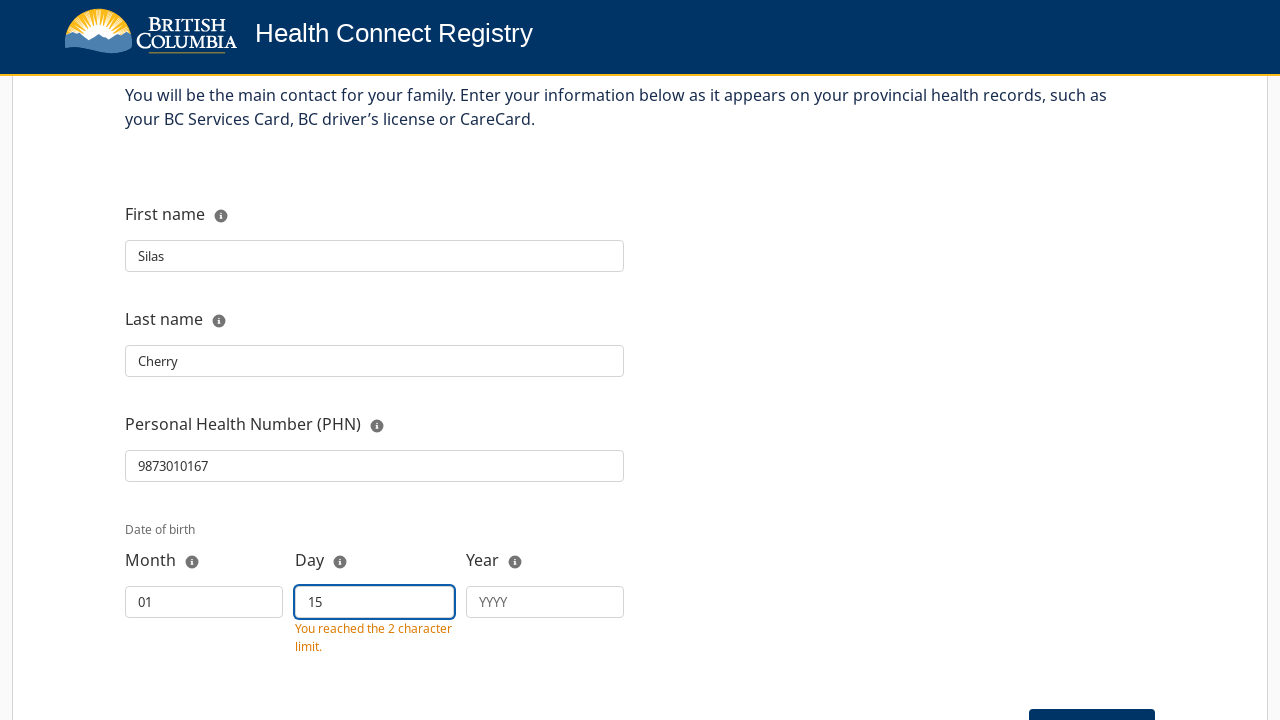

Clicked on date of birth year field at (545, 602) on internal:attr=[placeholder="YYYY"i]
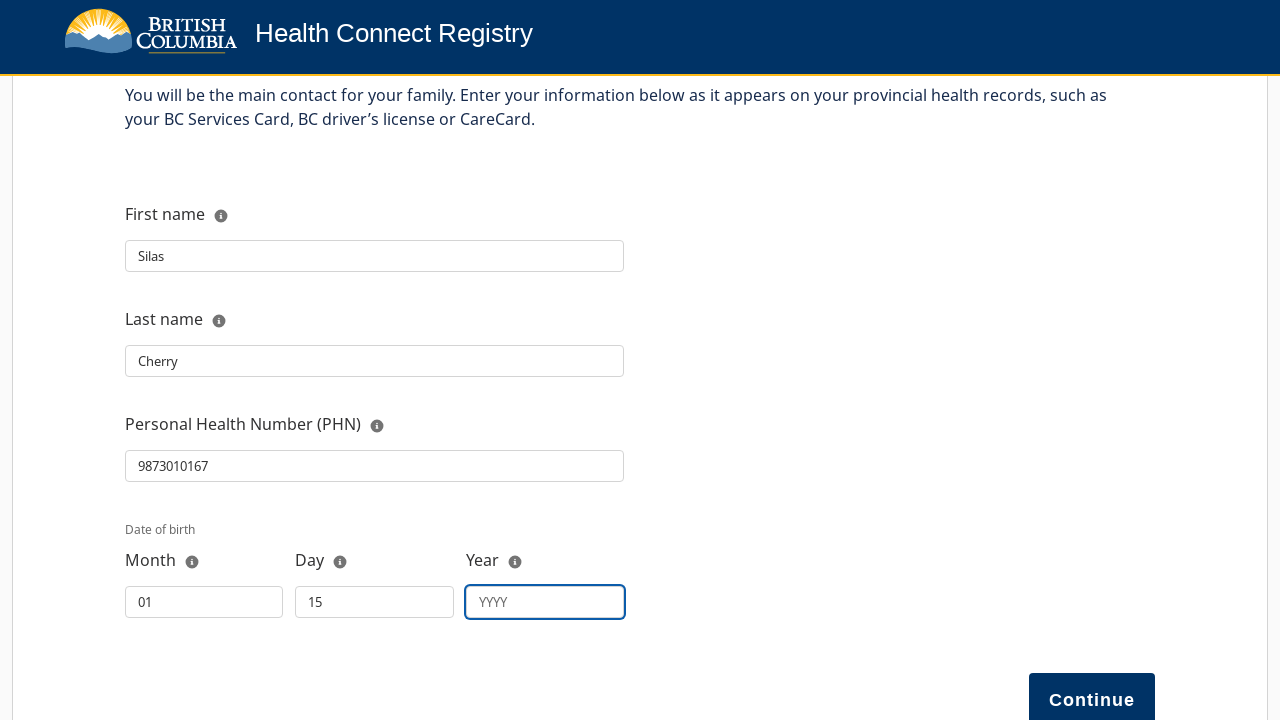

Filled date of birth year with '1959' on internal:attr=[placeholder="YYYY"i]
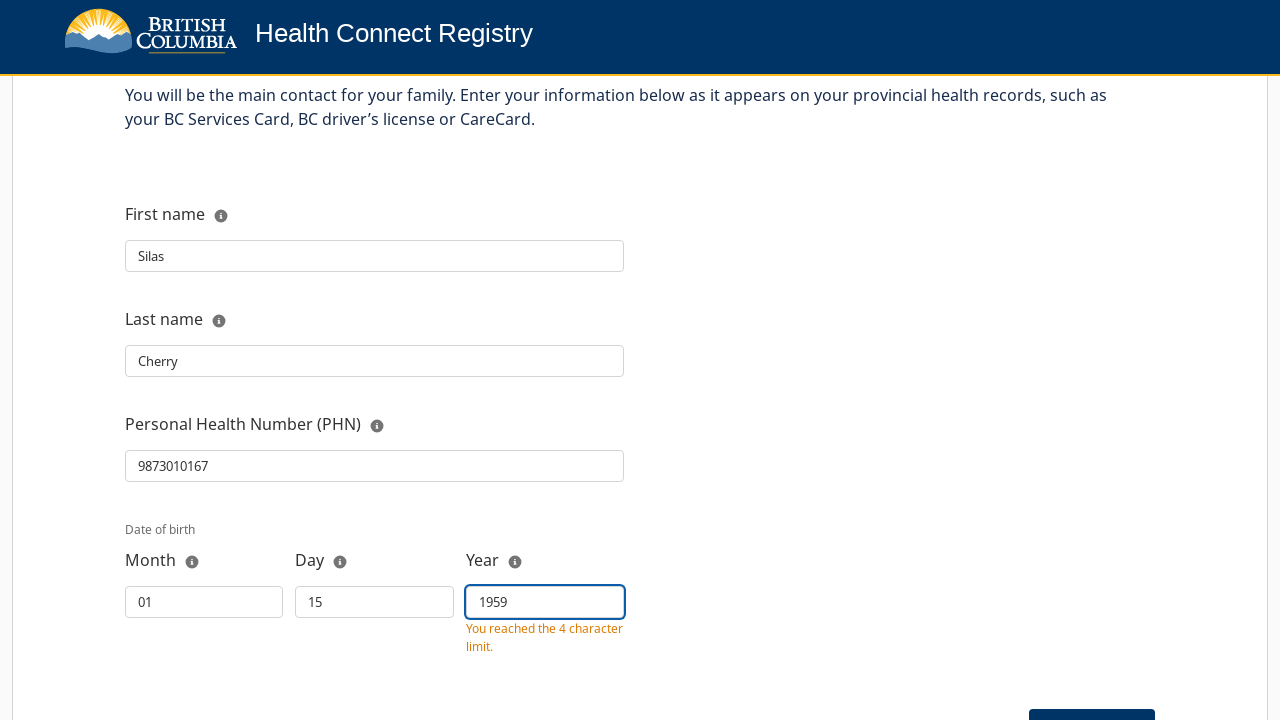

Clicked Continue button to proceed with registration at (1092, 693) on internal:role=button[name="Continue"i]
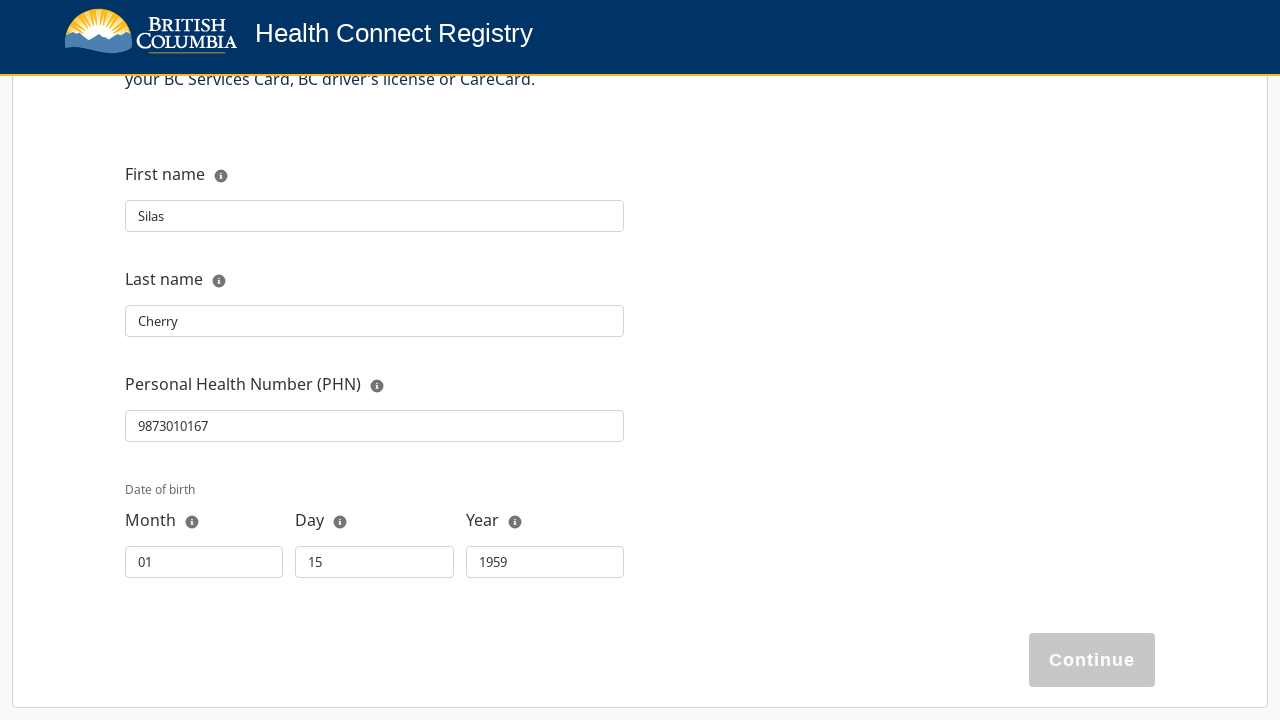

Clicked Continue button to proceed to next registration step at (1092, 660) on internal:role=button[name="Continue"i]
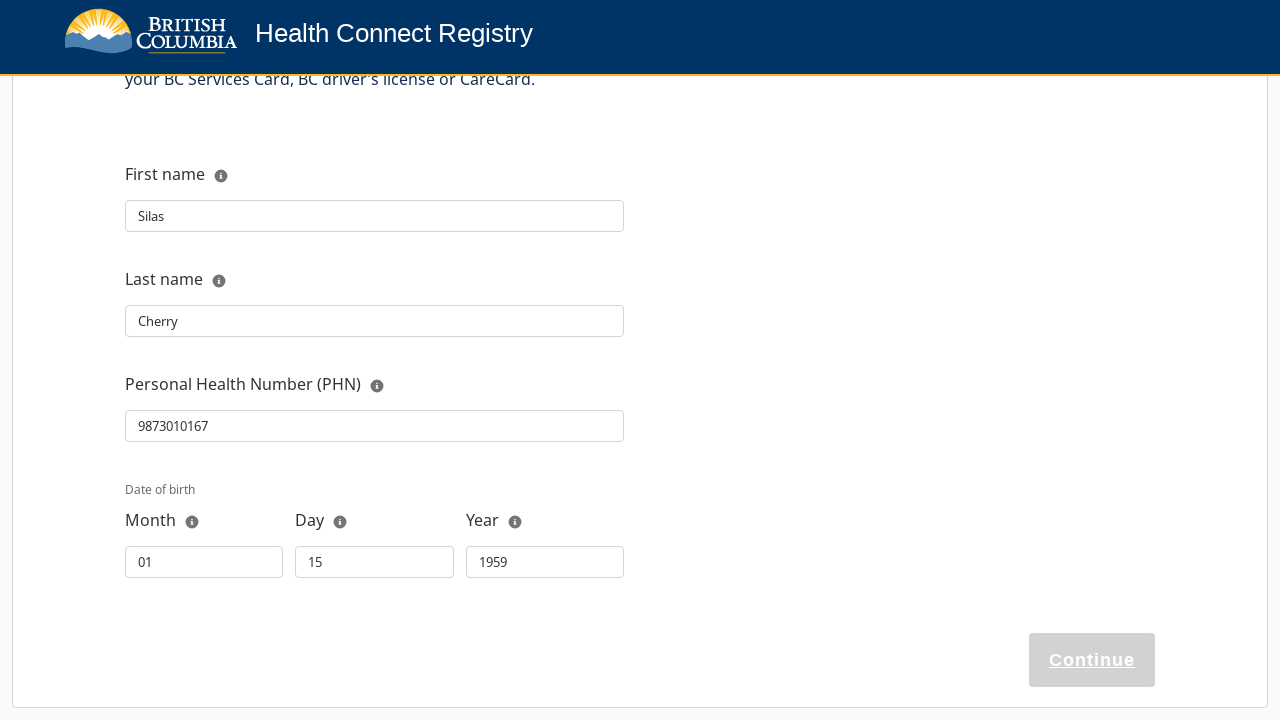

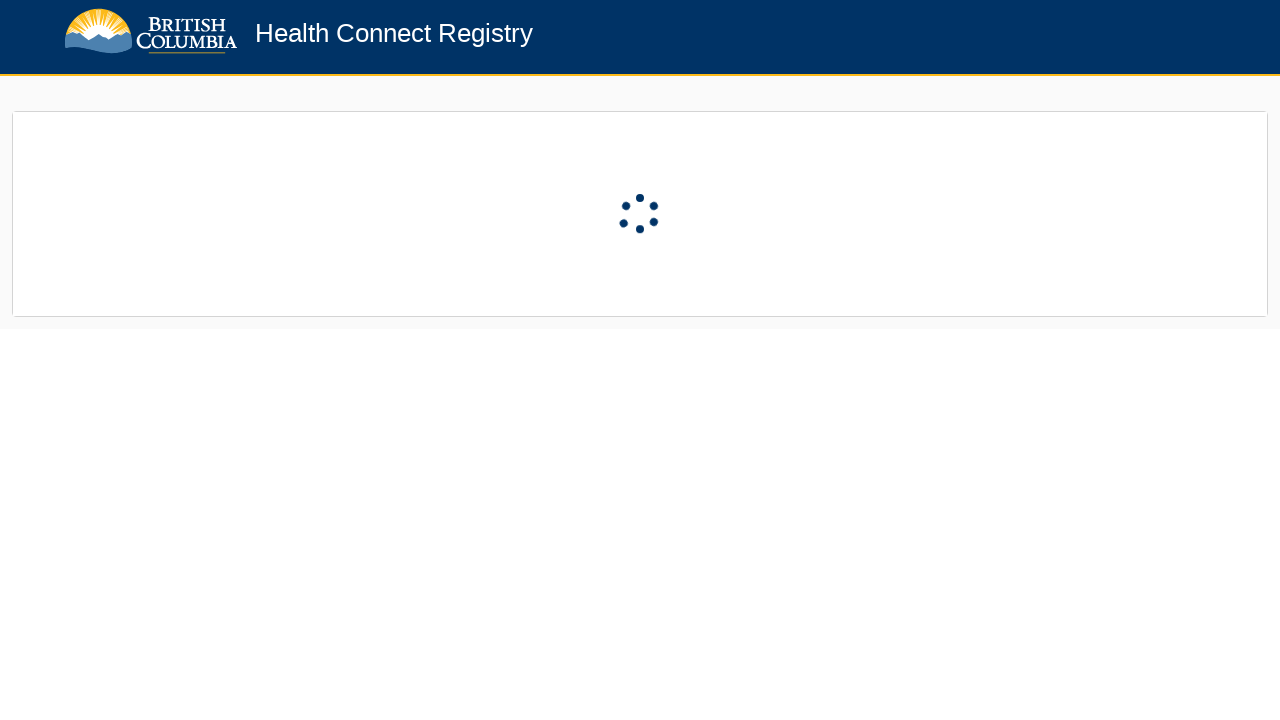